Tests a practice form by filling various input fields including email, password, checkbox, dropdown, radio button, and then submitting the form to verify success message appears.

Starting URL: https://rahulshettyacademy.com/angularpractice/

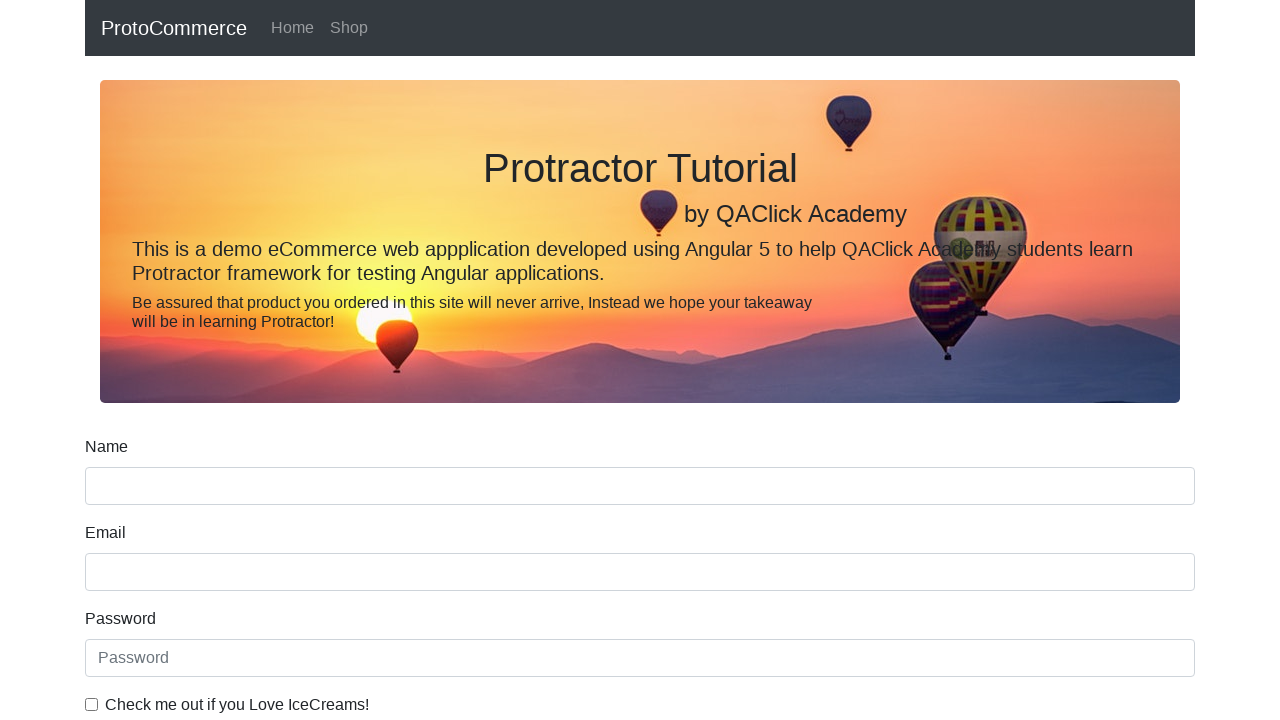

Filled email field with 'vijay@gmail.com' on input[name='email']
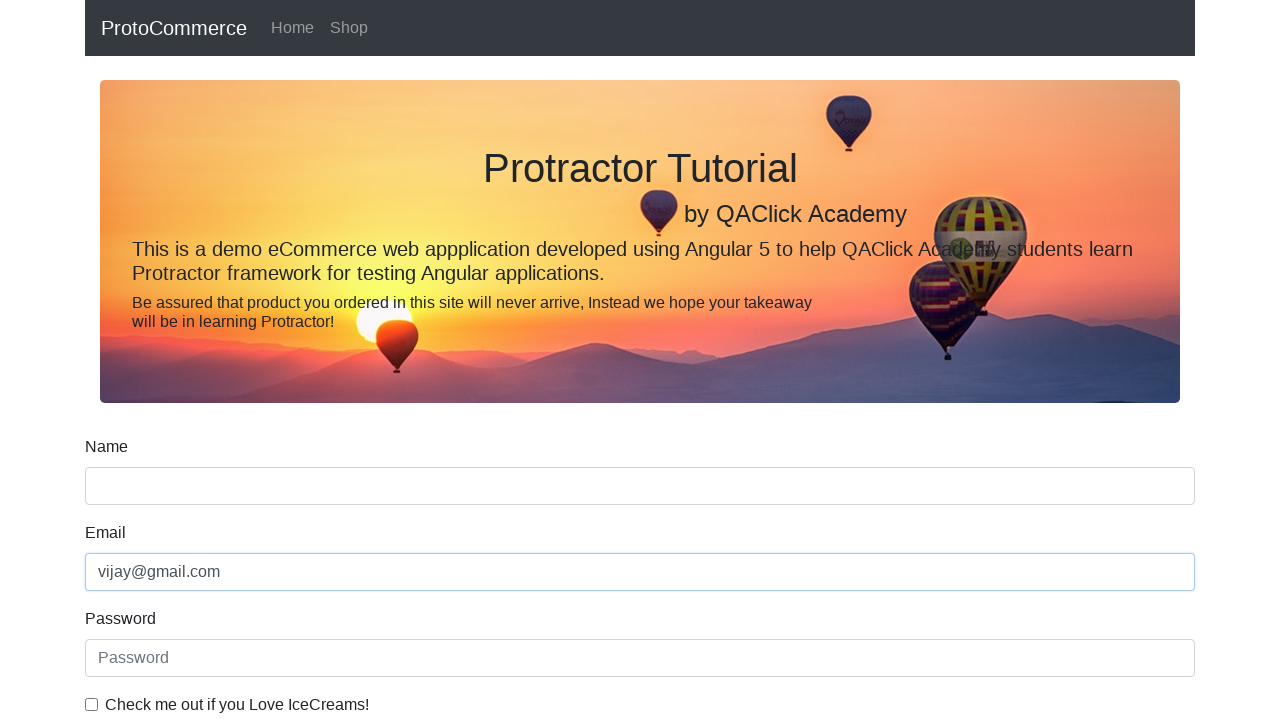

Filled password field with 'secretpassword' on #exampleInputPassword1
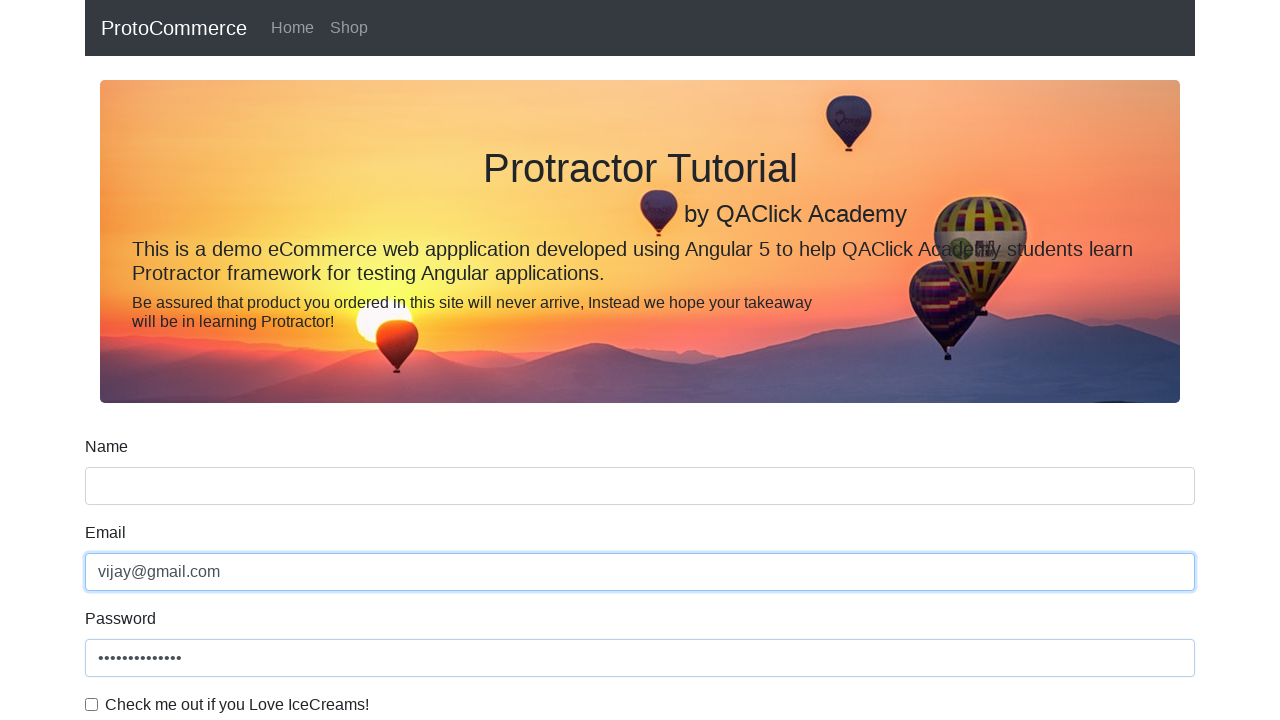

Clicked checkbox to enable agreement at (92, 704) on #exampleCheck1
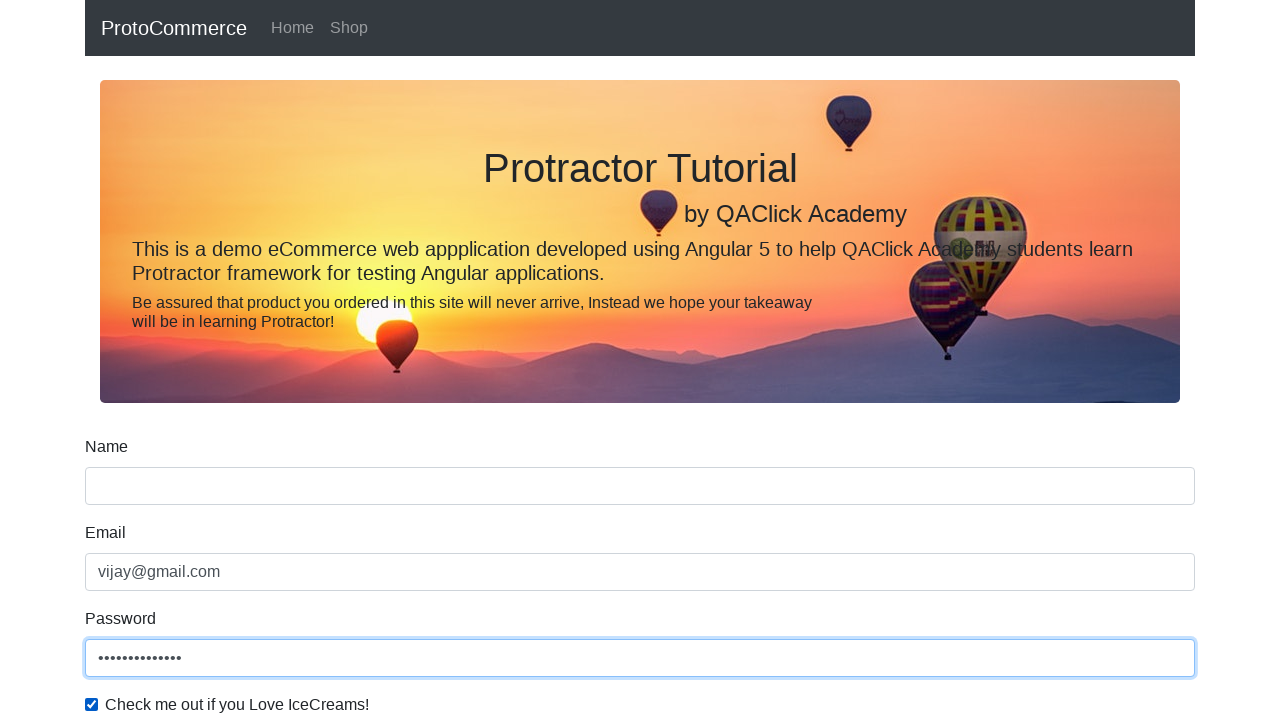

Selected 'Male' from gender dropdown on #exampleFormControlSelect1
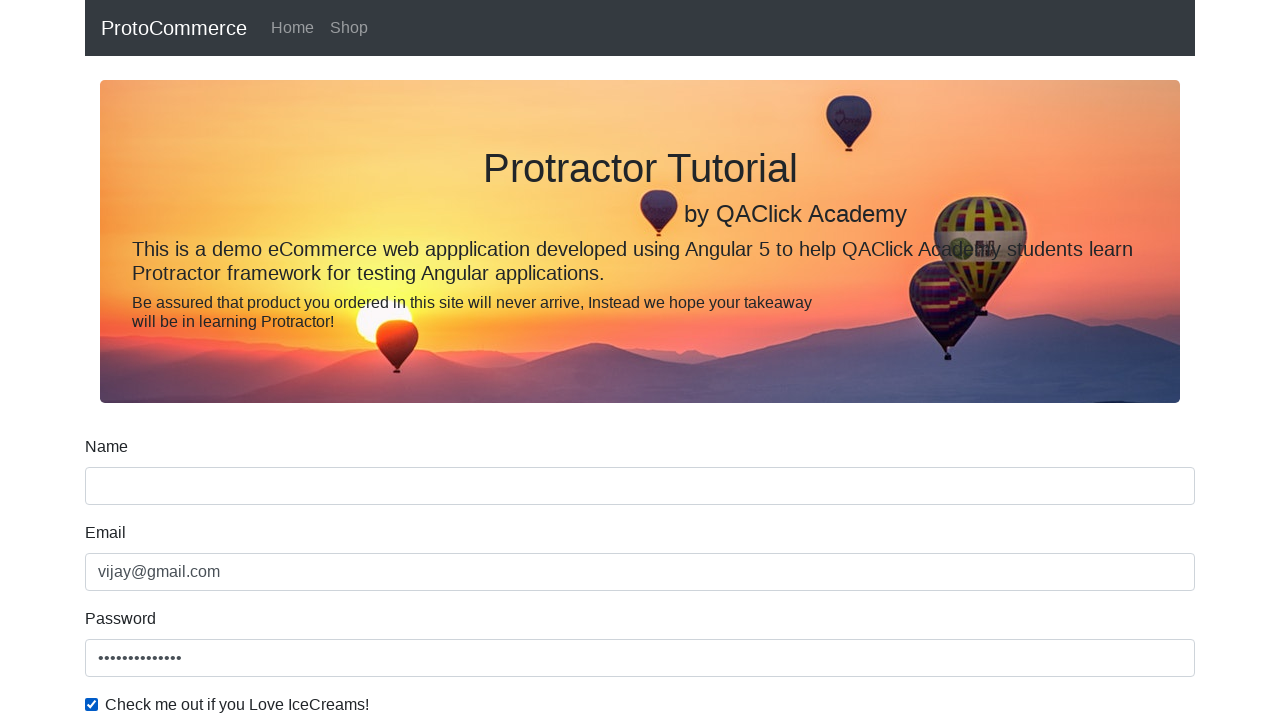

Selected radio button option 2 at (326, 360) on input[value='option2']
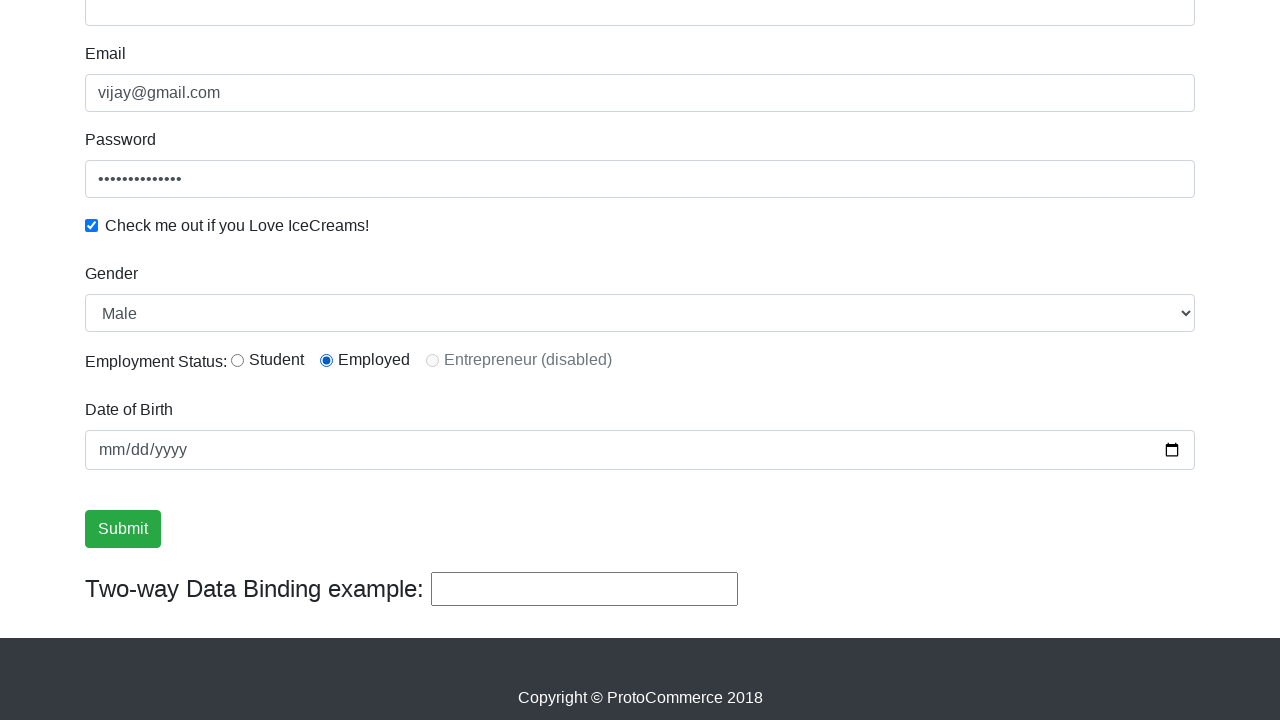

Clicked Submit button to submit the form at (123, 529) on input[value='Submit']
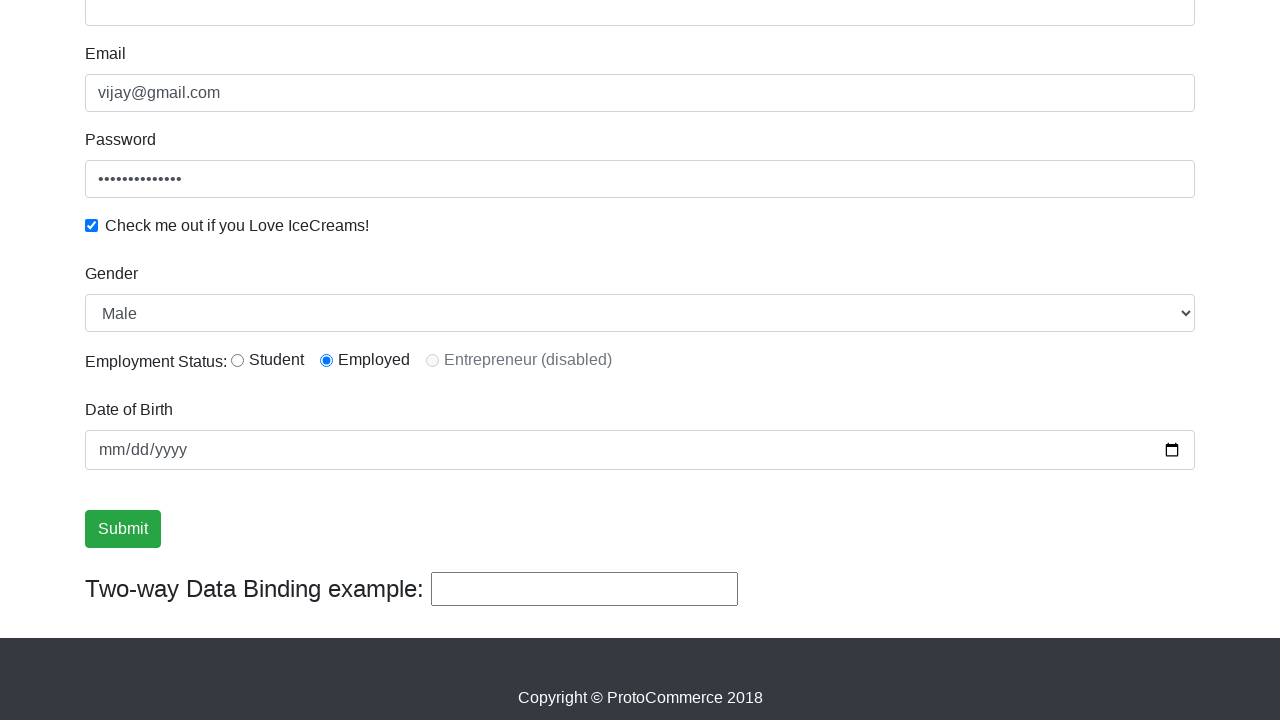

Filled name field with 'kpbhai' after form submission on .ng-pristine
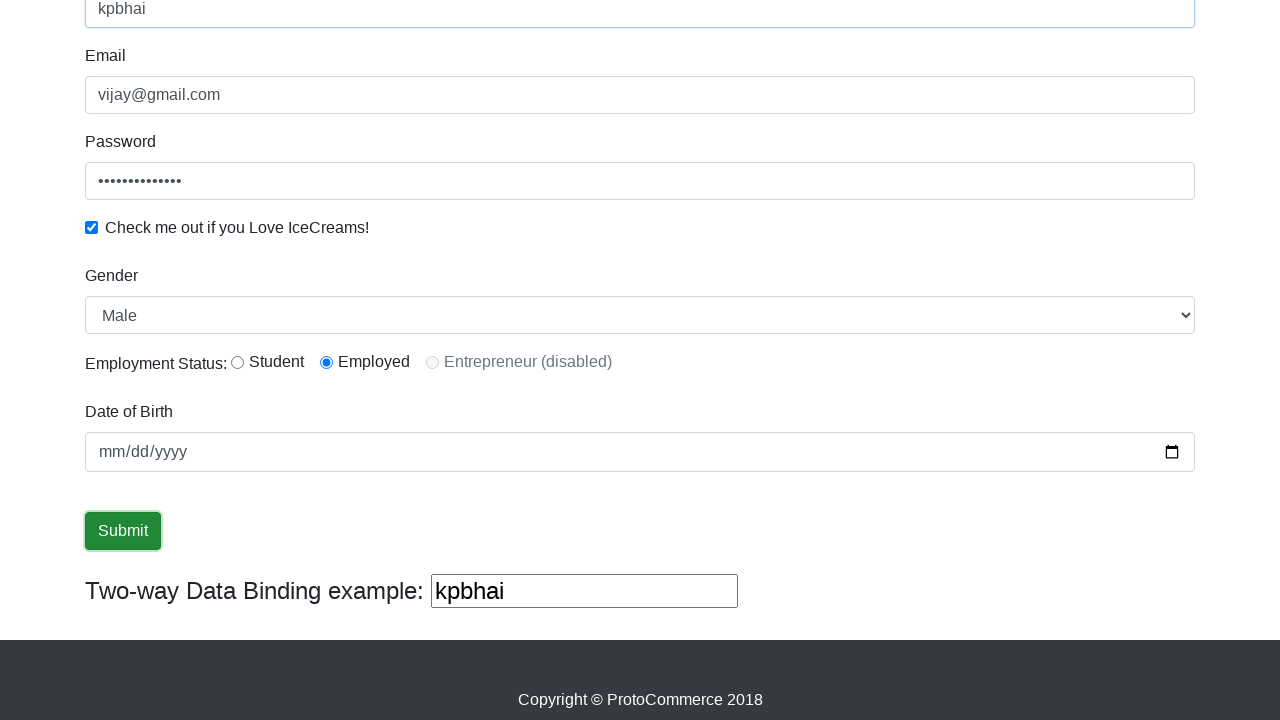

Success alert message appeared and loaded
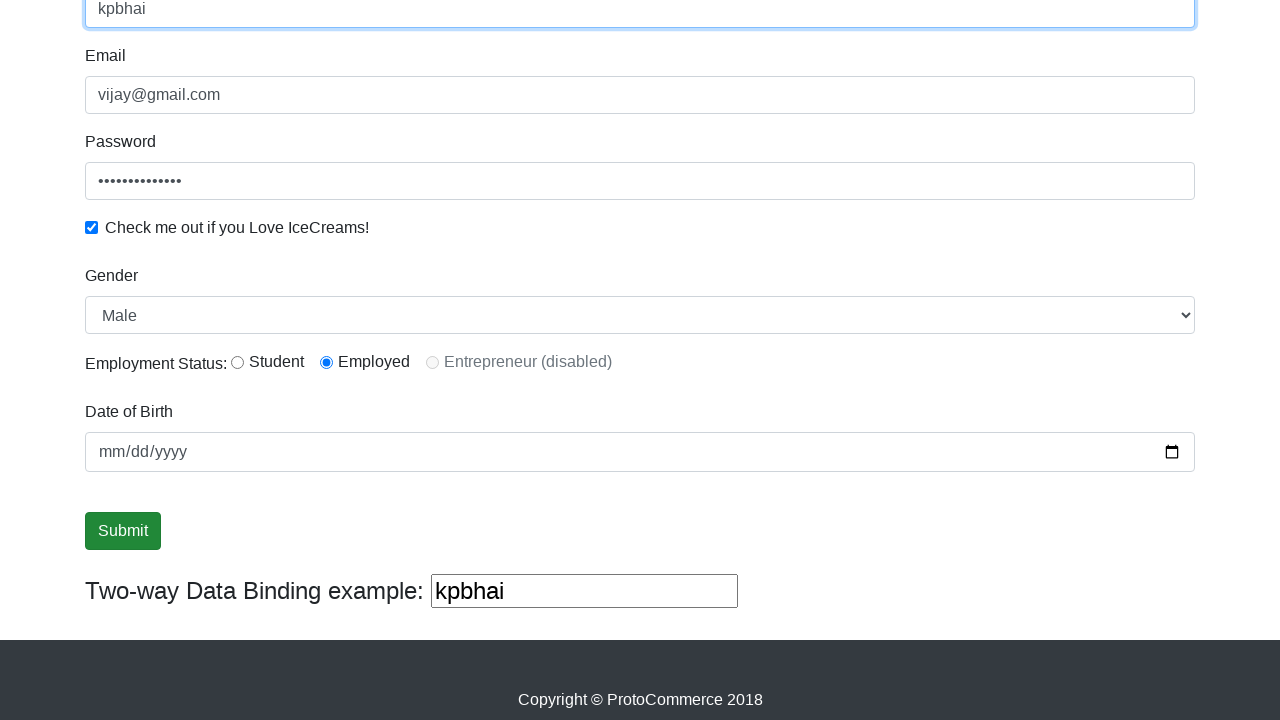

Extracted alert text: '
                    ×
                    Success! The Form has been submitted successfully!.
                  '
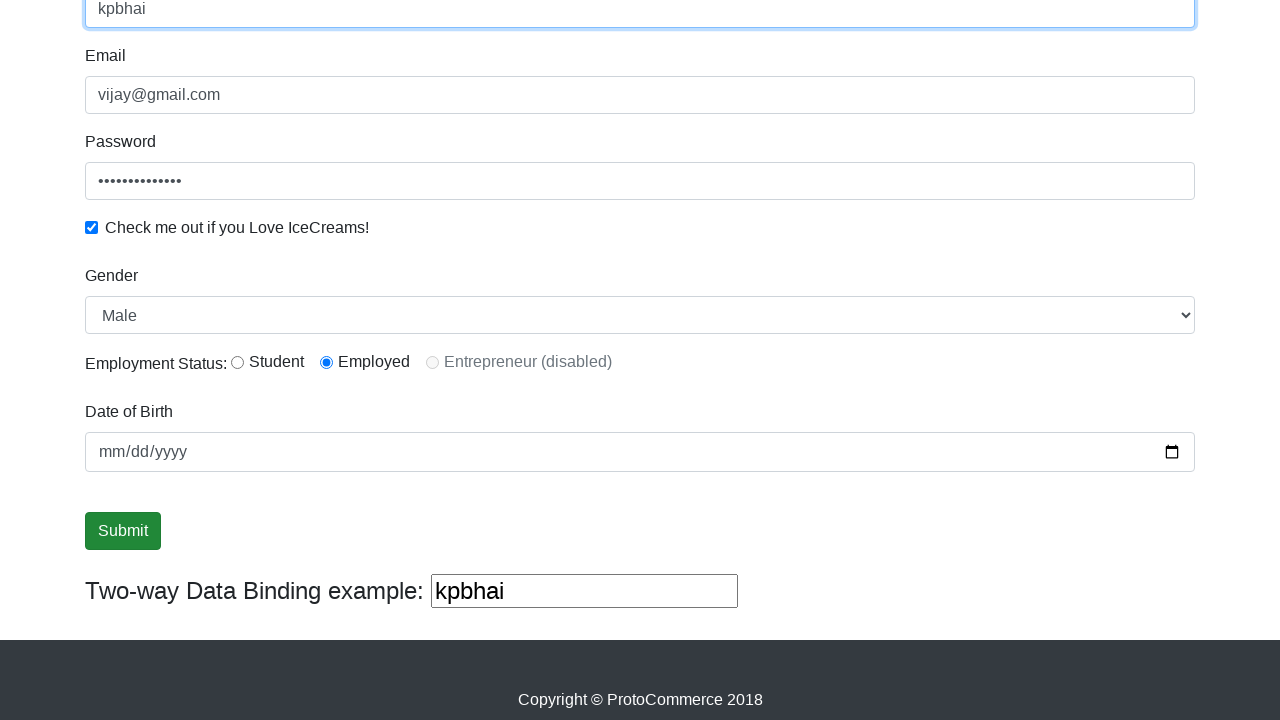

Verified success message contains 'Success' text - form submission successful
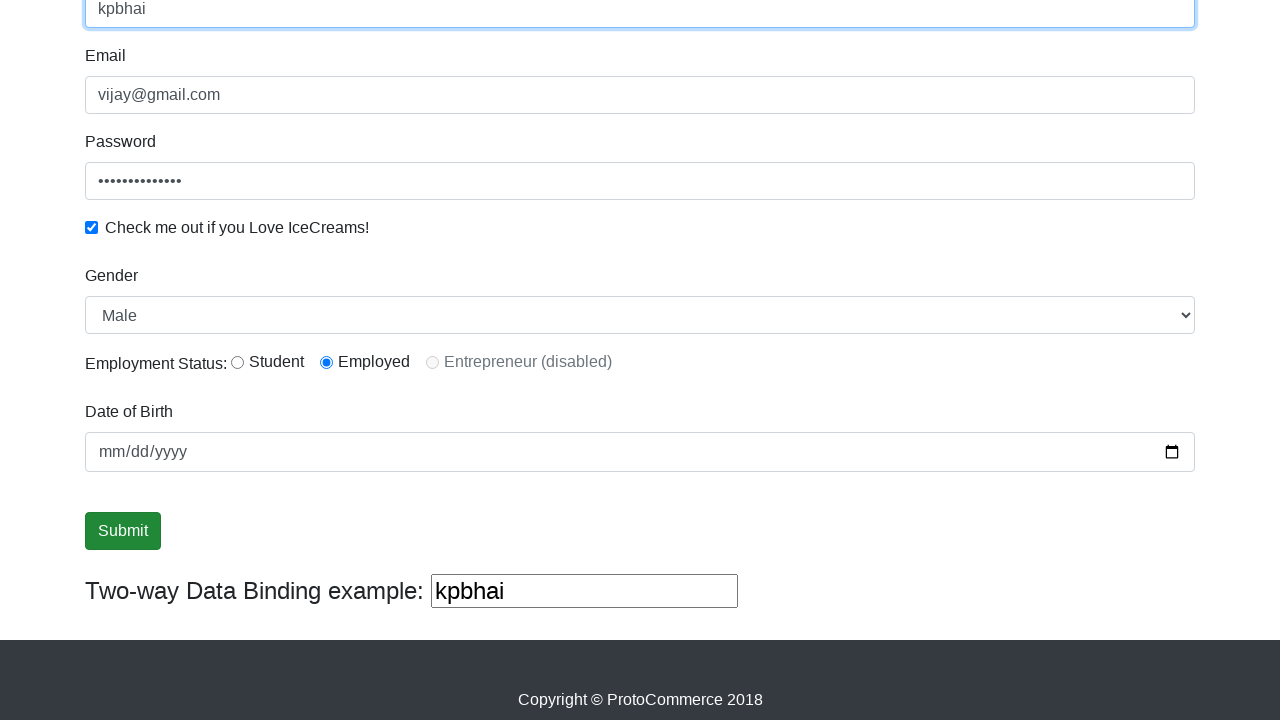

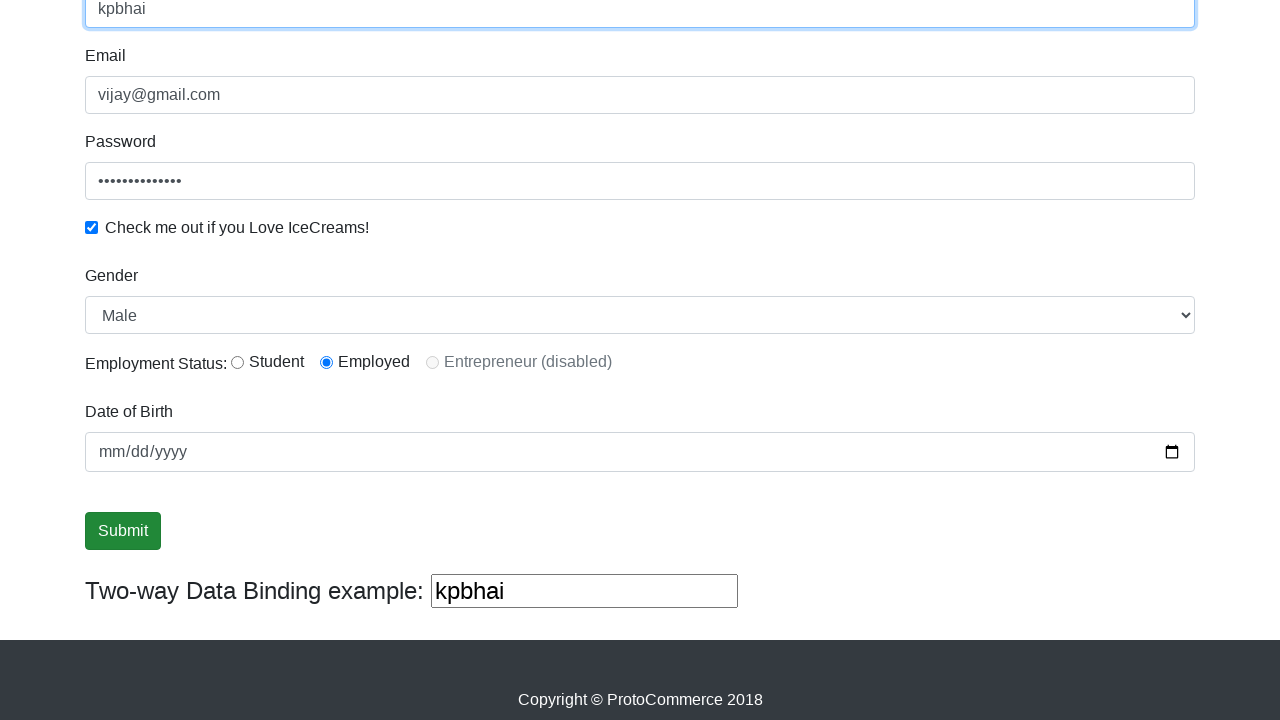